Tests JavaScript prompt alert interaction by clicking a button, entering text into the prompt, and accepting it

Starting URL: https://the-internet.herokuapp.com/javascript_alerts

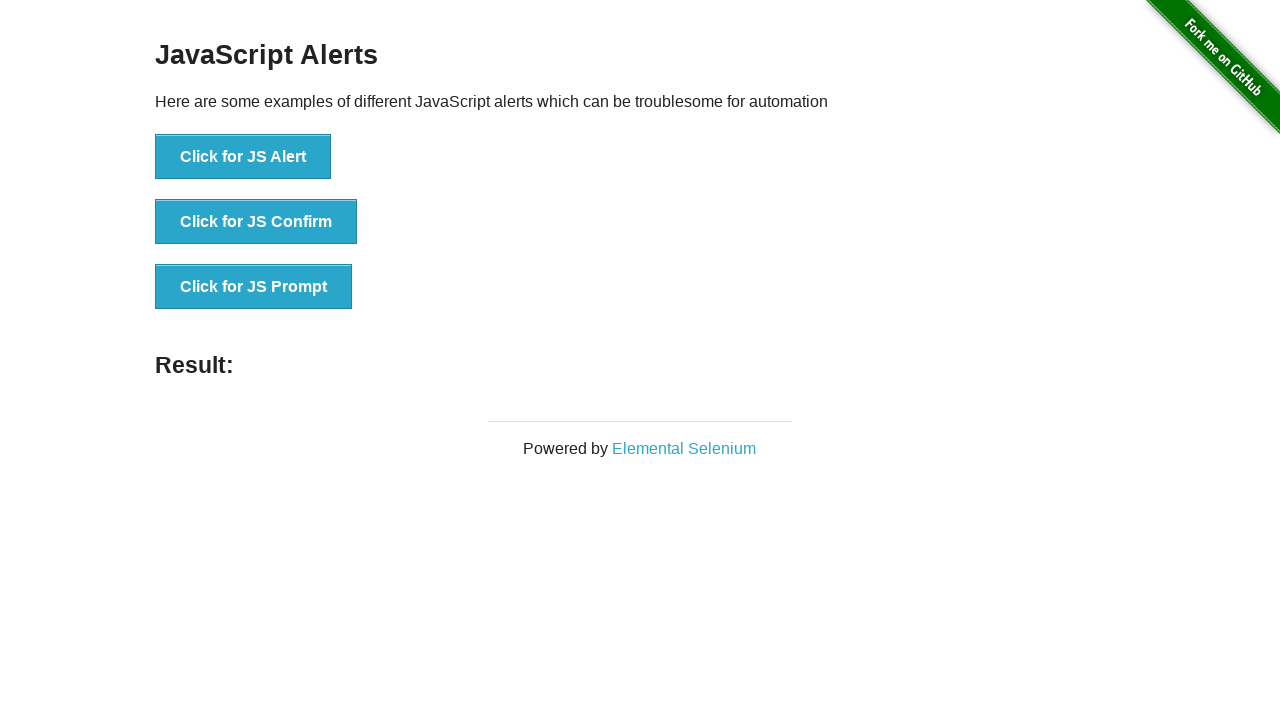

Clicked button to trigger JavaScript prompt dialog at (254, 287) on xpath=//*[@id='content']/div/ul/li[3]/button
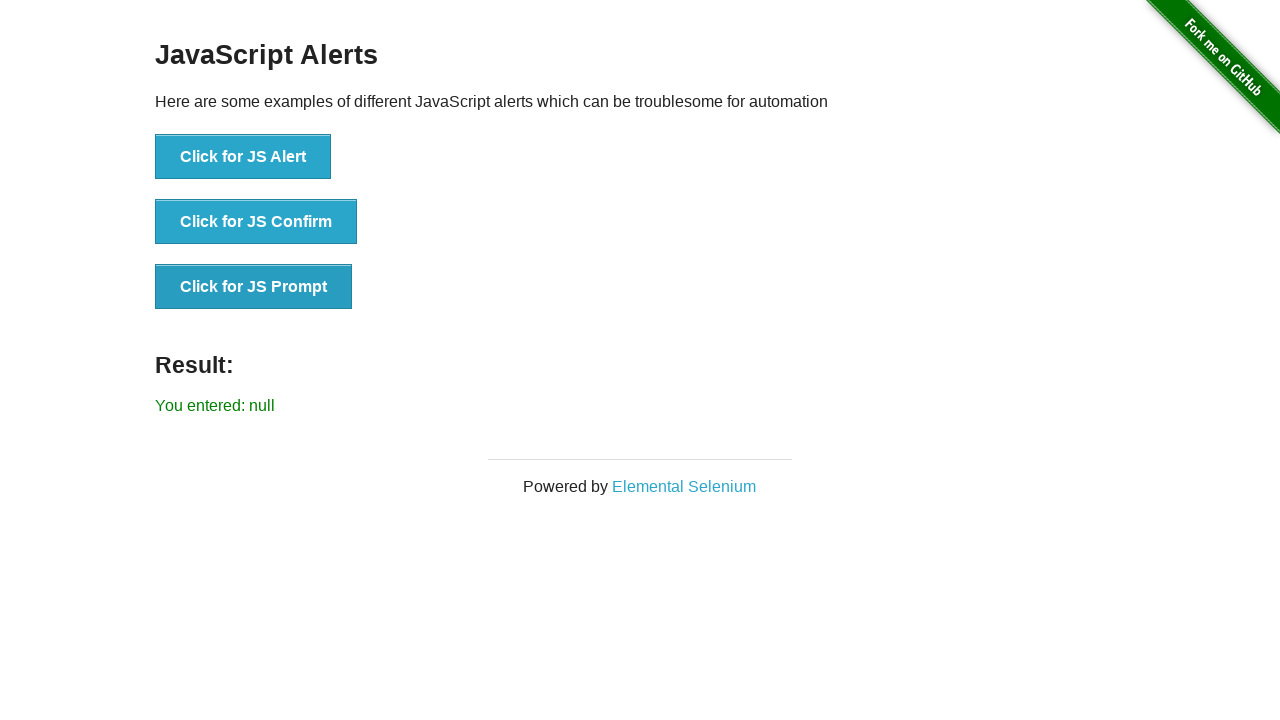

Set up dialog handler to accept prompt with text 'I am happy!'
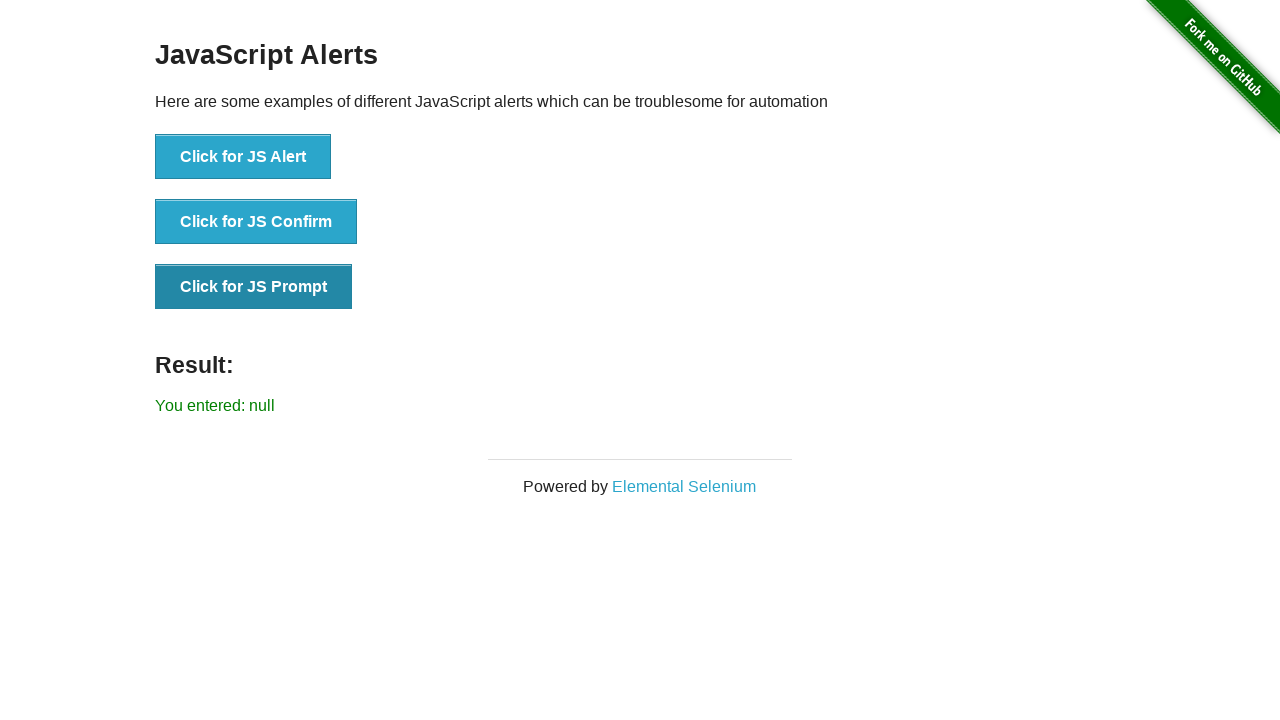

Waited for result element to appear after prompt acceptance
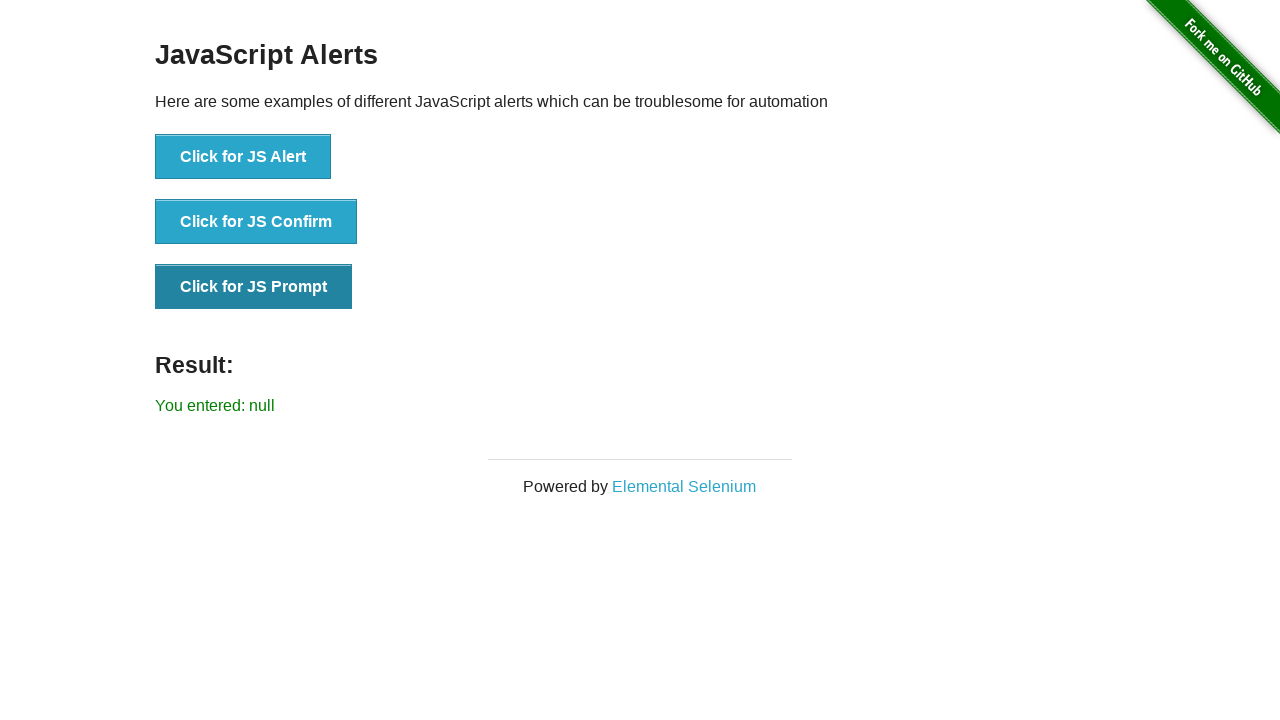

Located result element
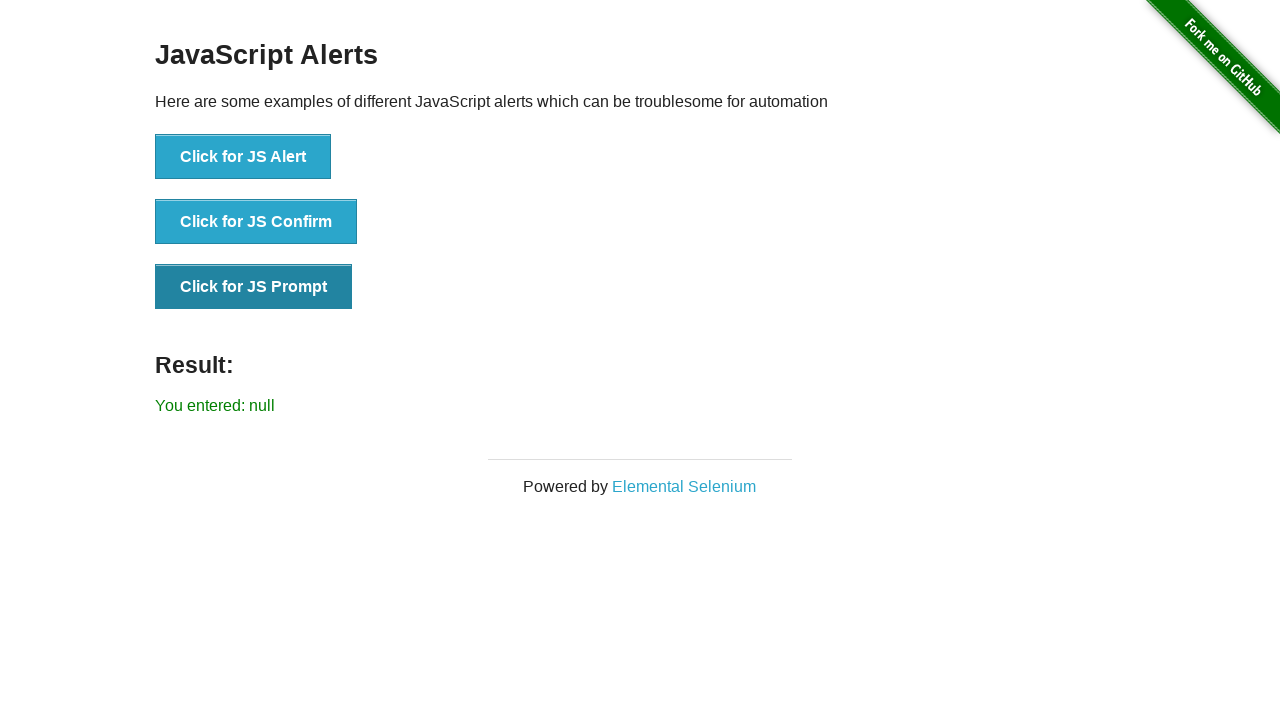

Retrieved result text: 'You entered: null'
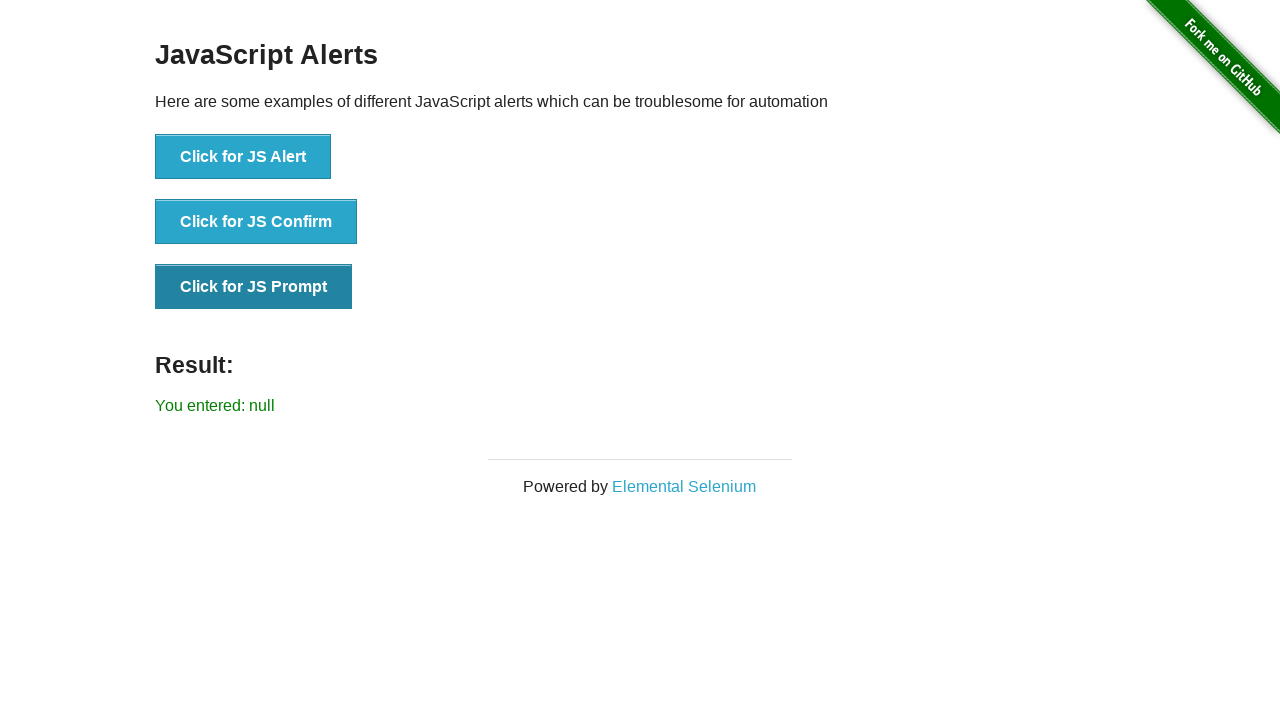

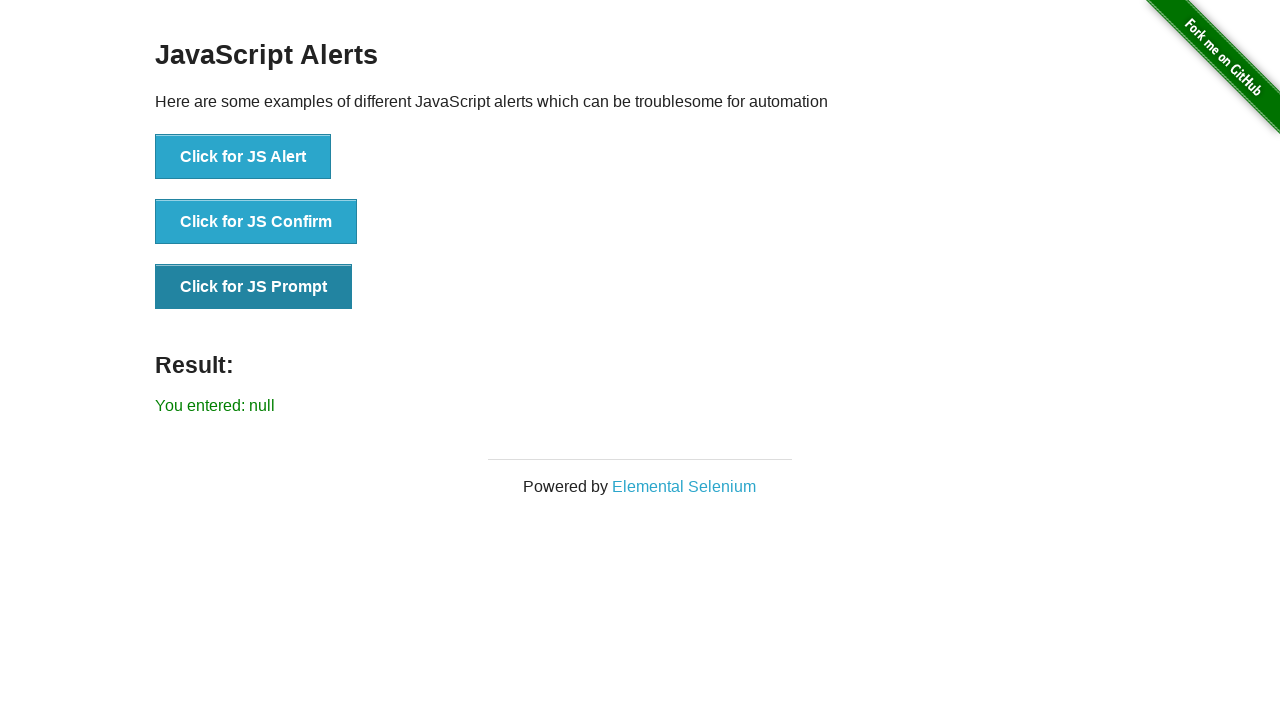